Tests the GreenKart e-commerce practice site by searching for vegetables, adding items to cart with specified quantities, verifying cart contents, and proceeding to checkout page.

Starting URL: https://rahulshettyacademy.com/seleniumPractise/#/

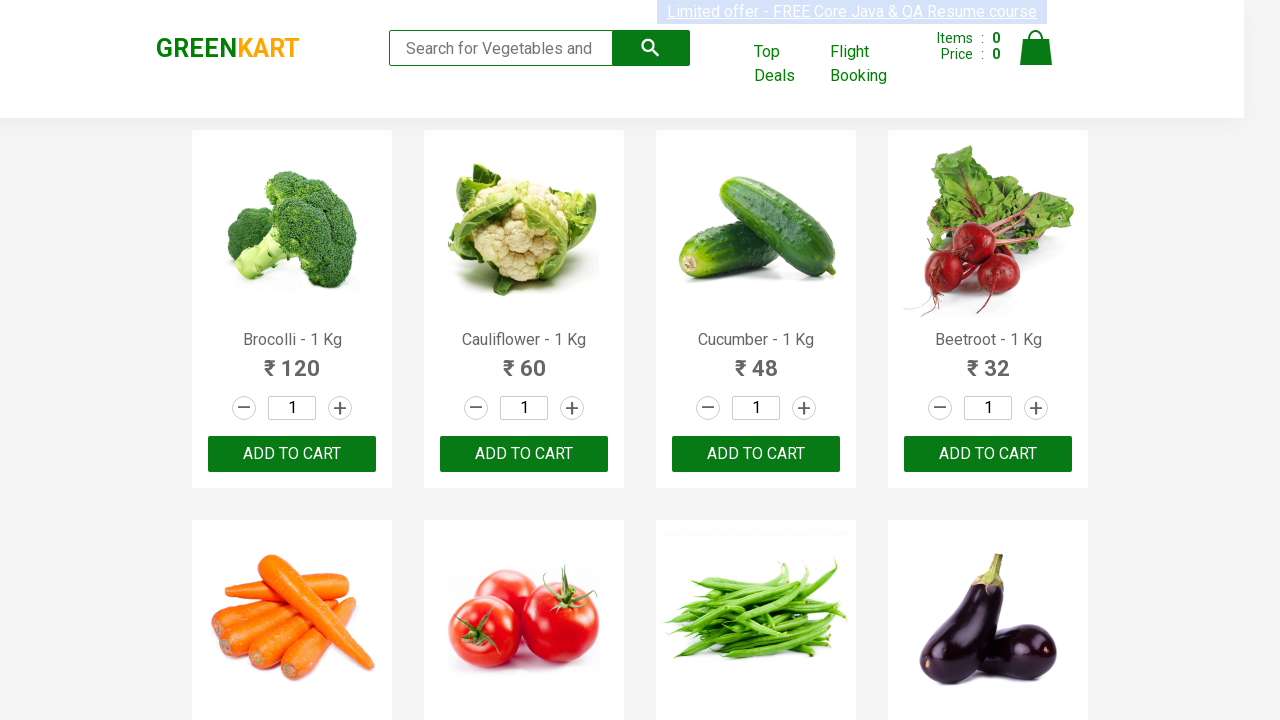

Filled search field with 'Brocolli' on .search-keyword
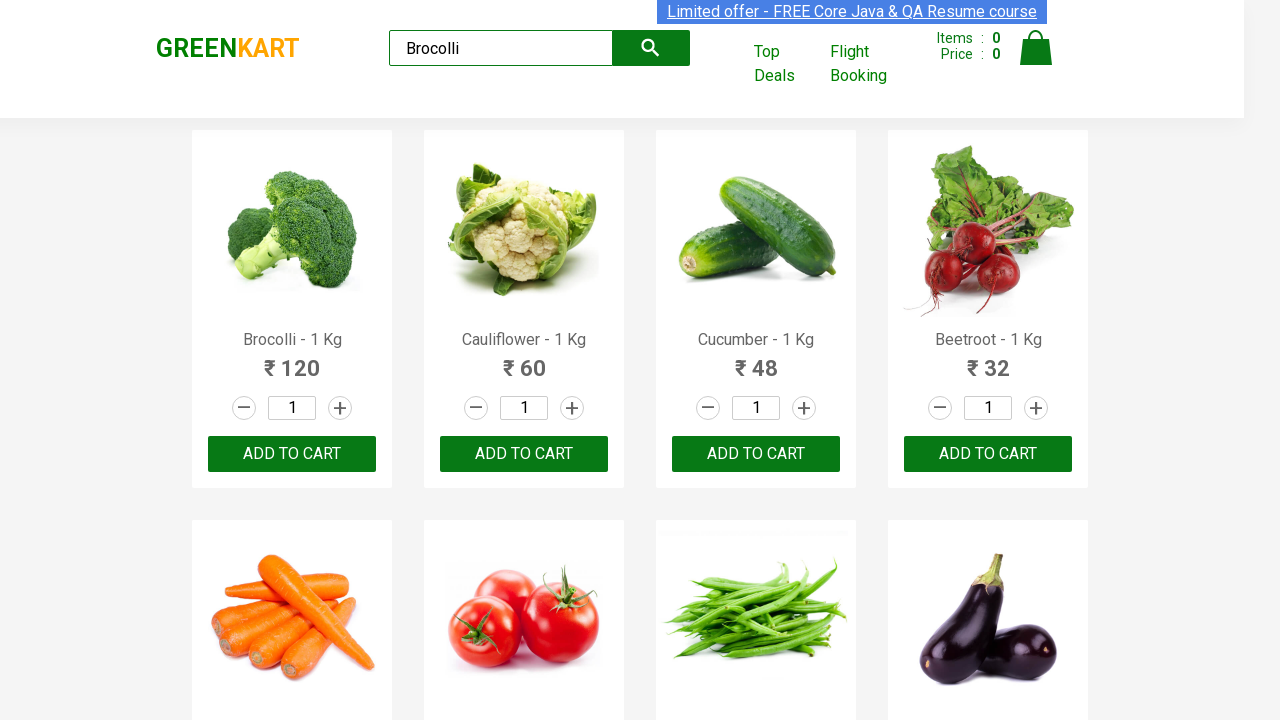

Waited for search results to load for 'Brocolli'
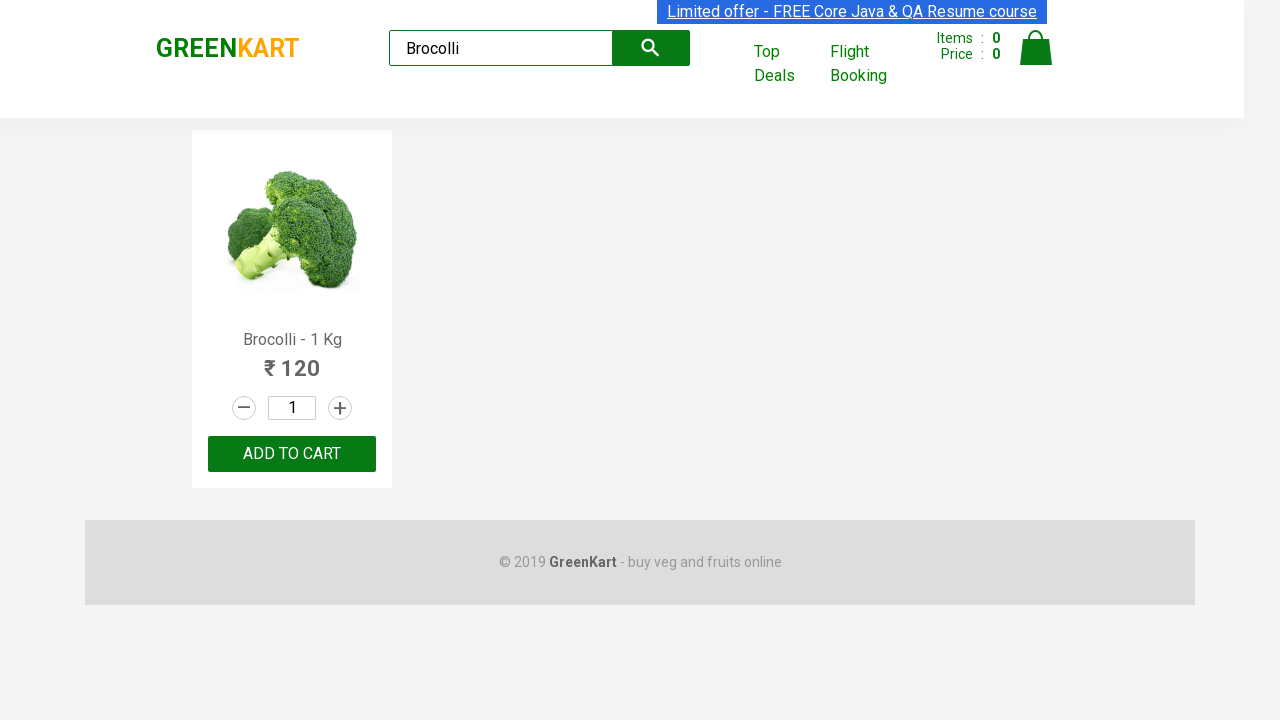

Clicked increment button to increase quantity for 'Brocolli' at (340, 408) on .increment
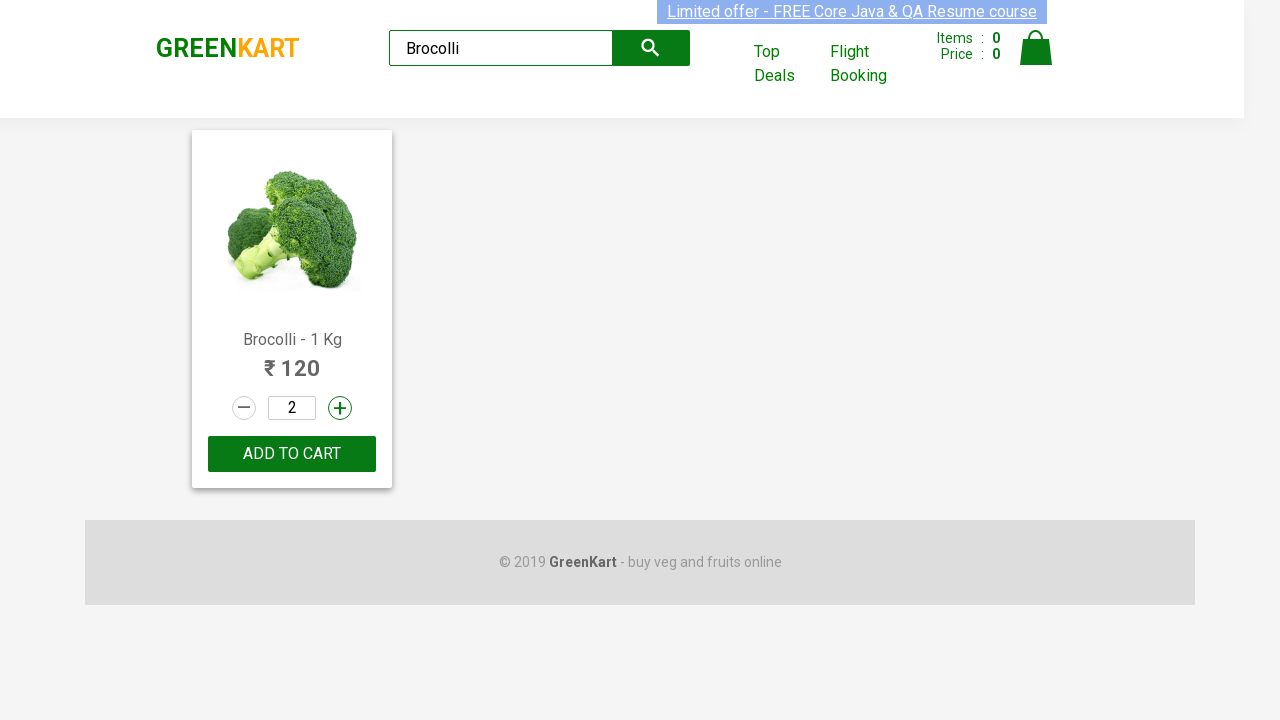

Clicked increment button to increase quantity for 'Brocolli' at (340, 408) on .increment
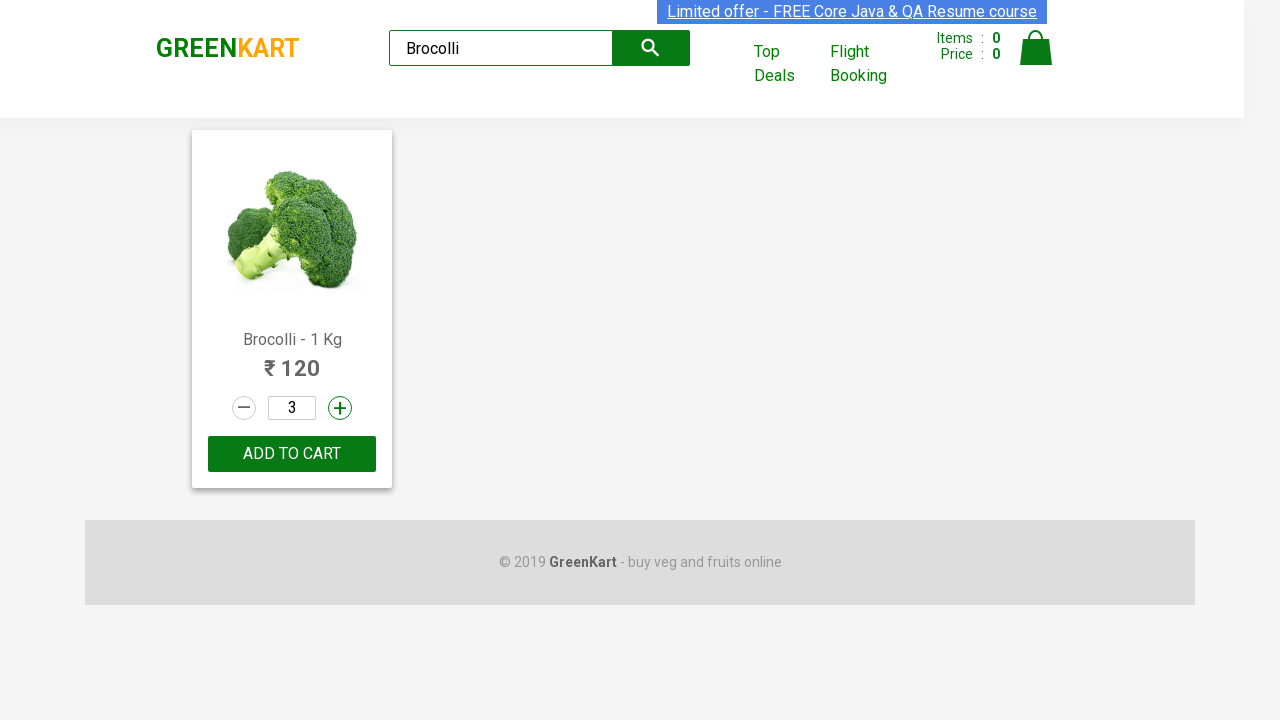

Cleared search field on .search-keyword
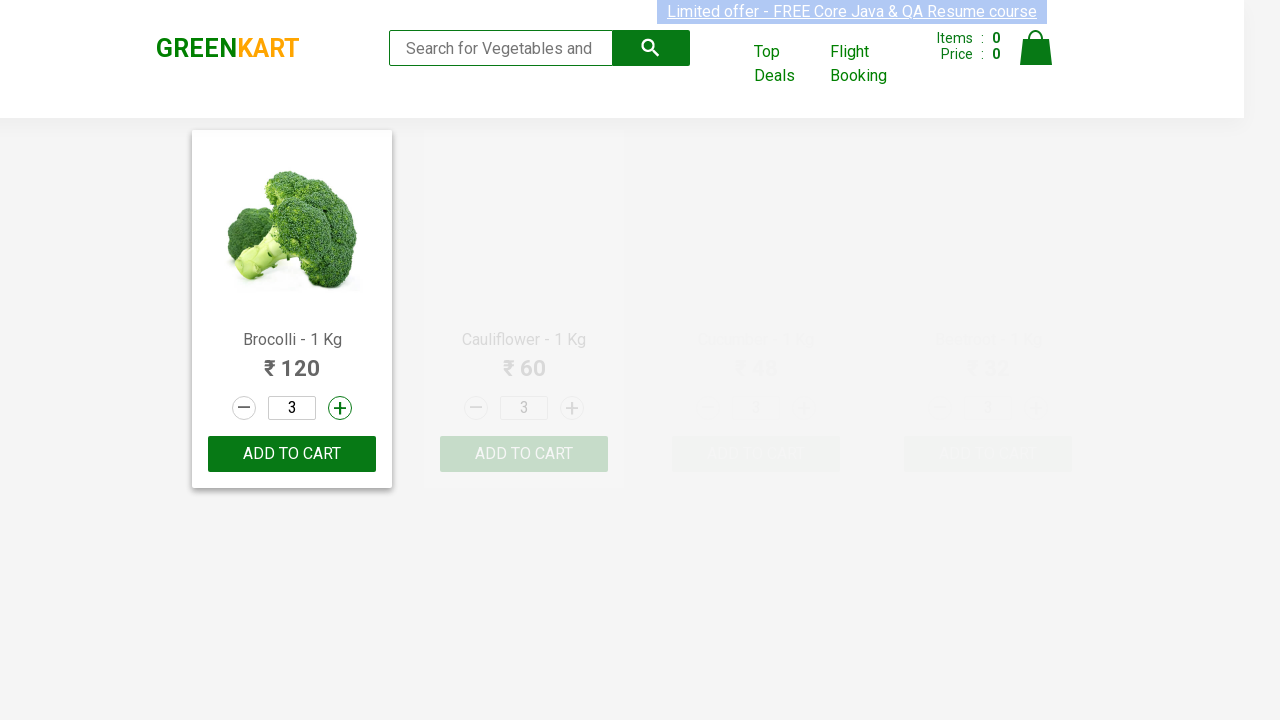

Clicked 'ADD TO CART' button for 'Brocolli' with quantity 3 at (292, 454) on xpath=//button[text()='ADD TO CART']
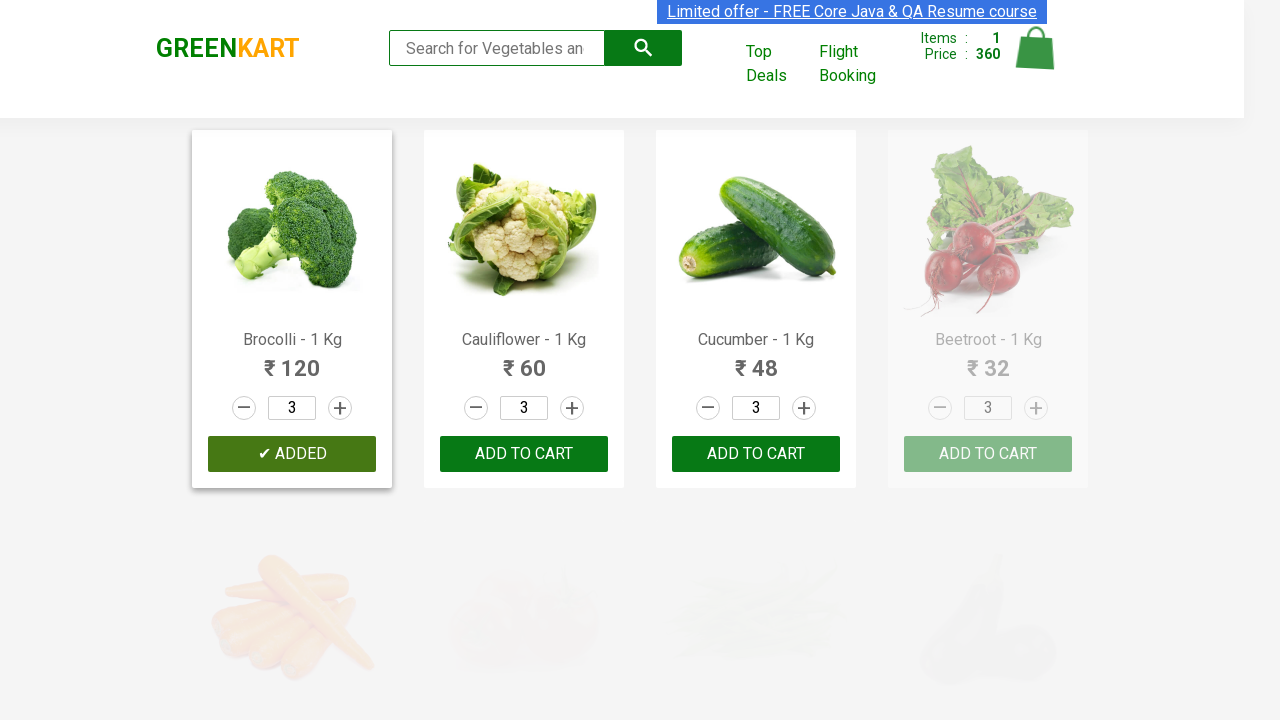

Waited for item to be added to cart
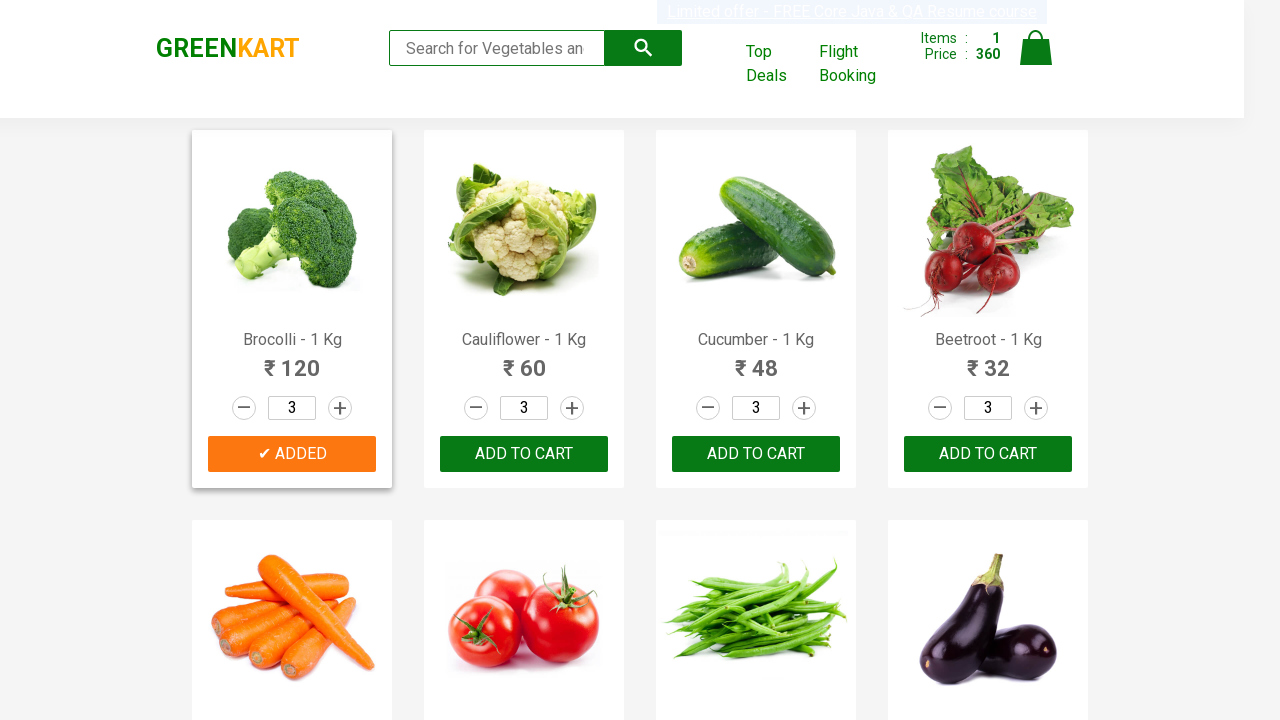

Filled search field with 'Cucumber' on .search-keyword
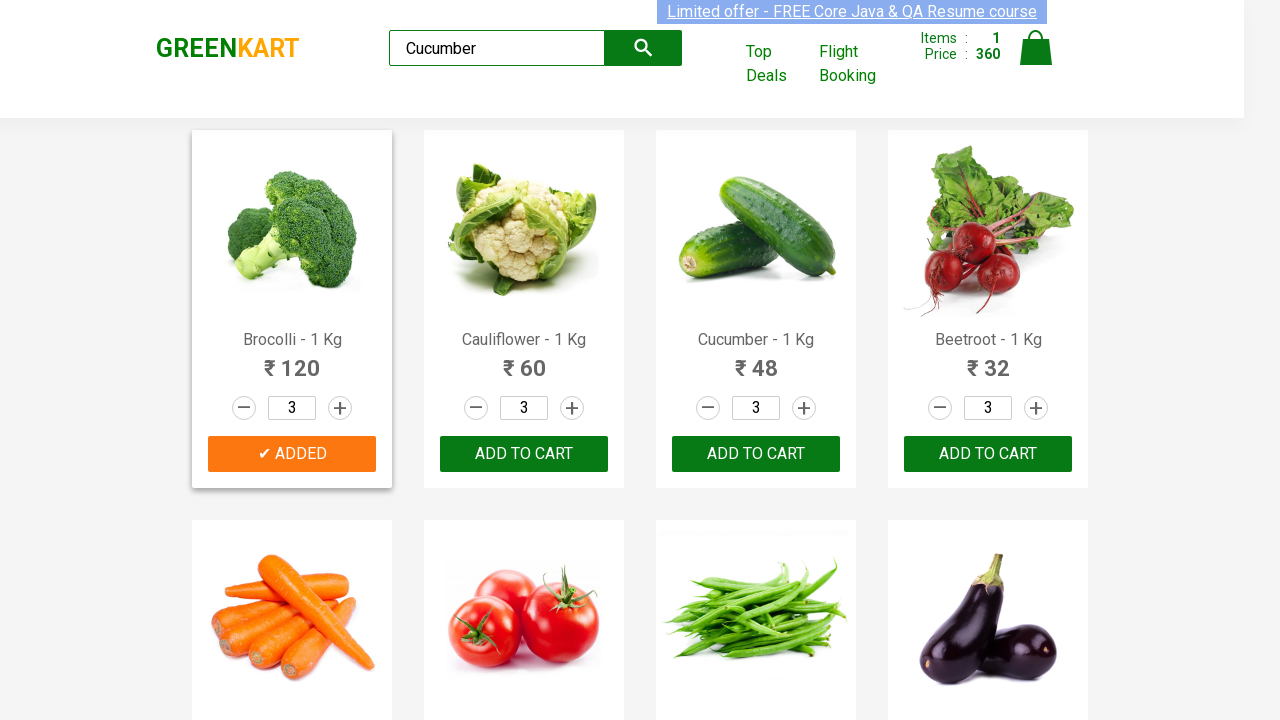

Waited for search results to load for 'Cucumber'
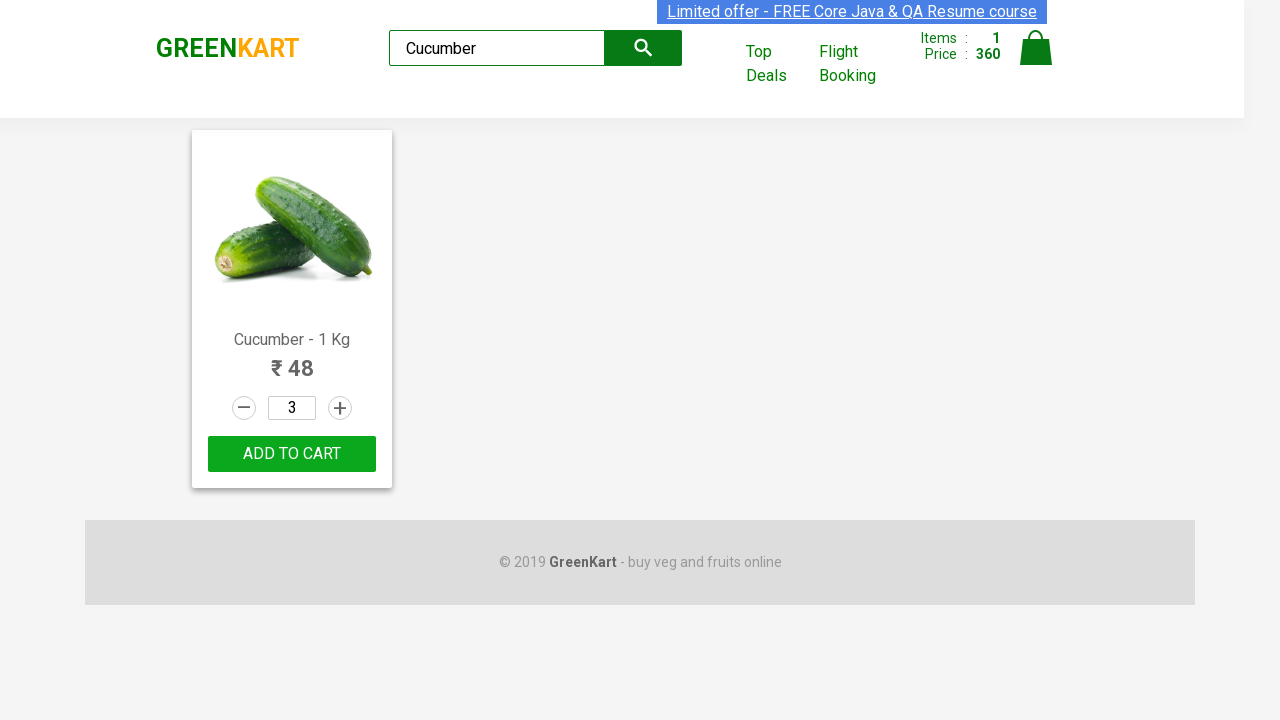

Clicked increment button to increase quantity for 'Cucumber' at (340, 408) on .increment
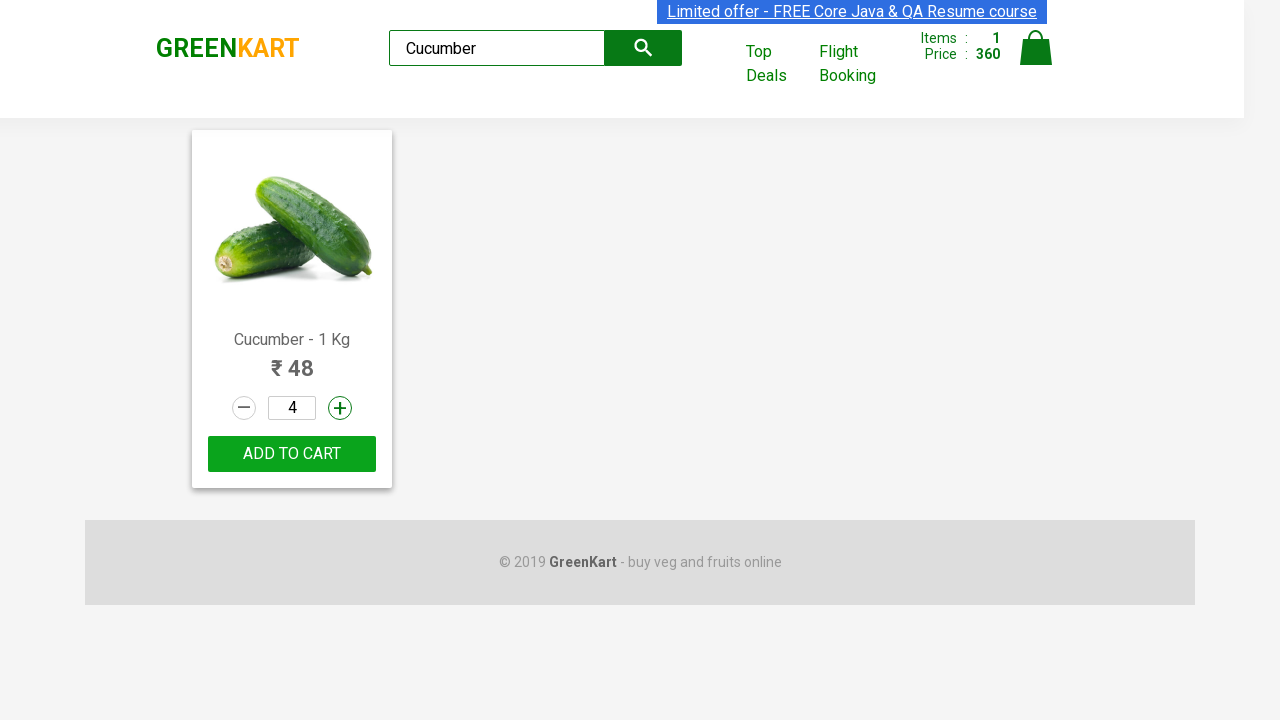

Cleared search field on .search-keyword
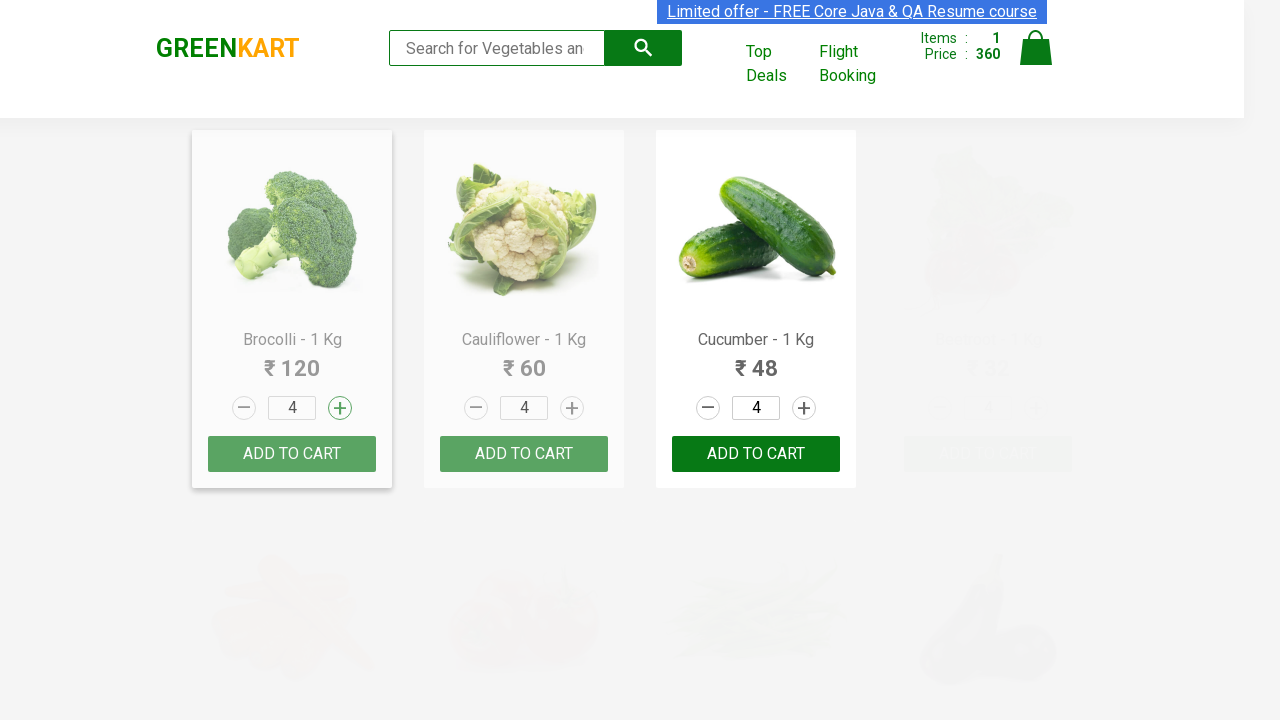

Clicked 'ADD TO CART' button for 'Cucumber' with quantity 2 at (292, 454) on xpath=//button[text()='ADD TO CART']
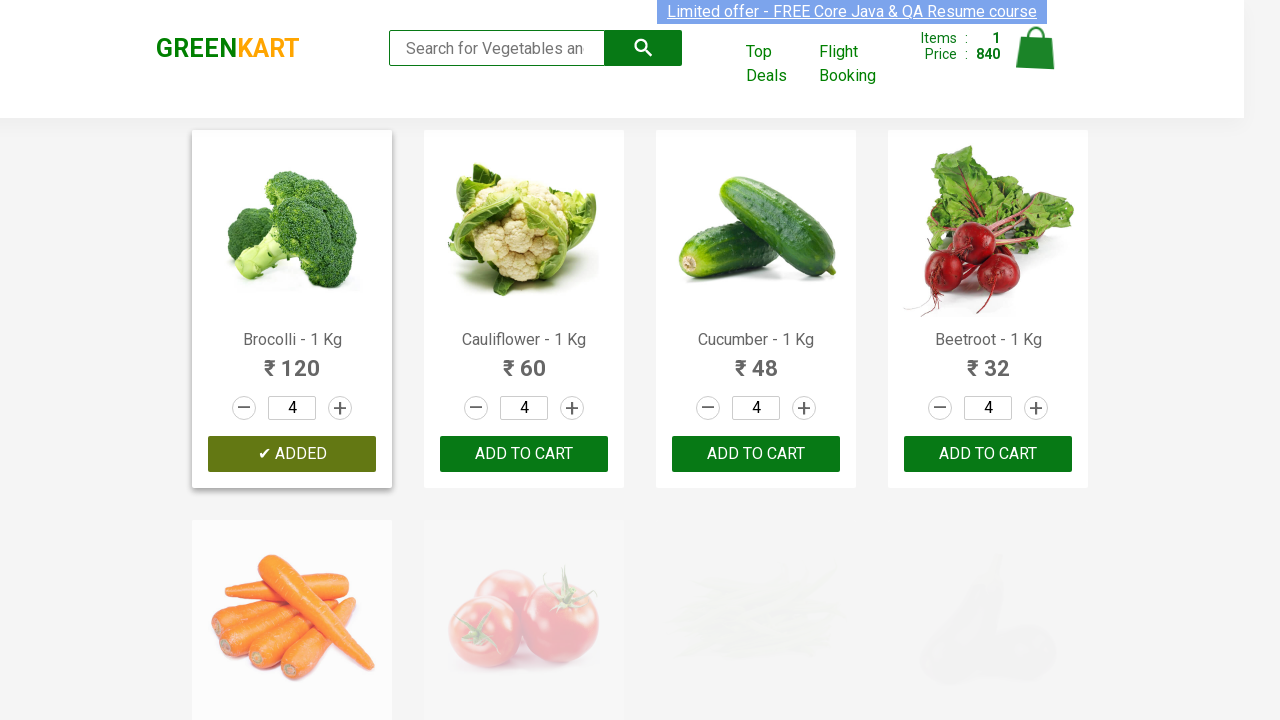

Waited for item to be added to cart
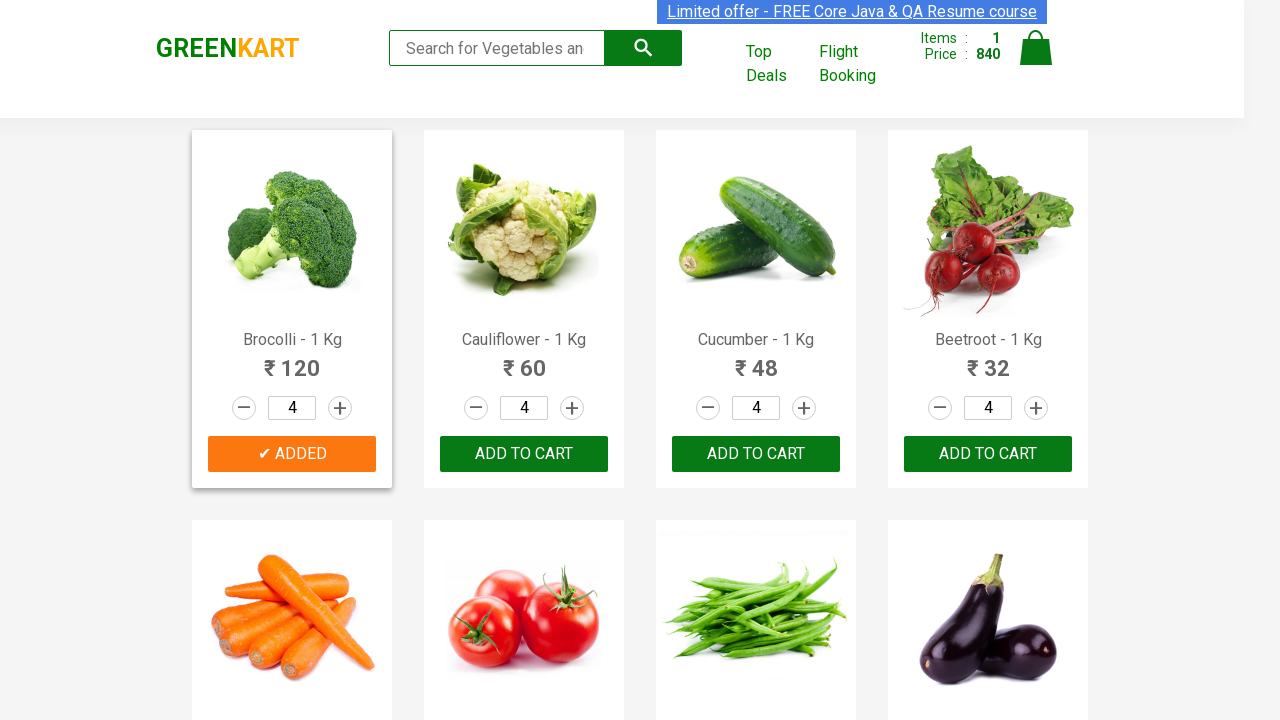

Clicked cart icon to open cart preview at (1036, 59) on .cart-icon
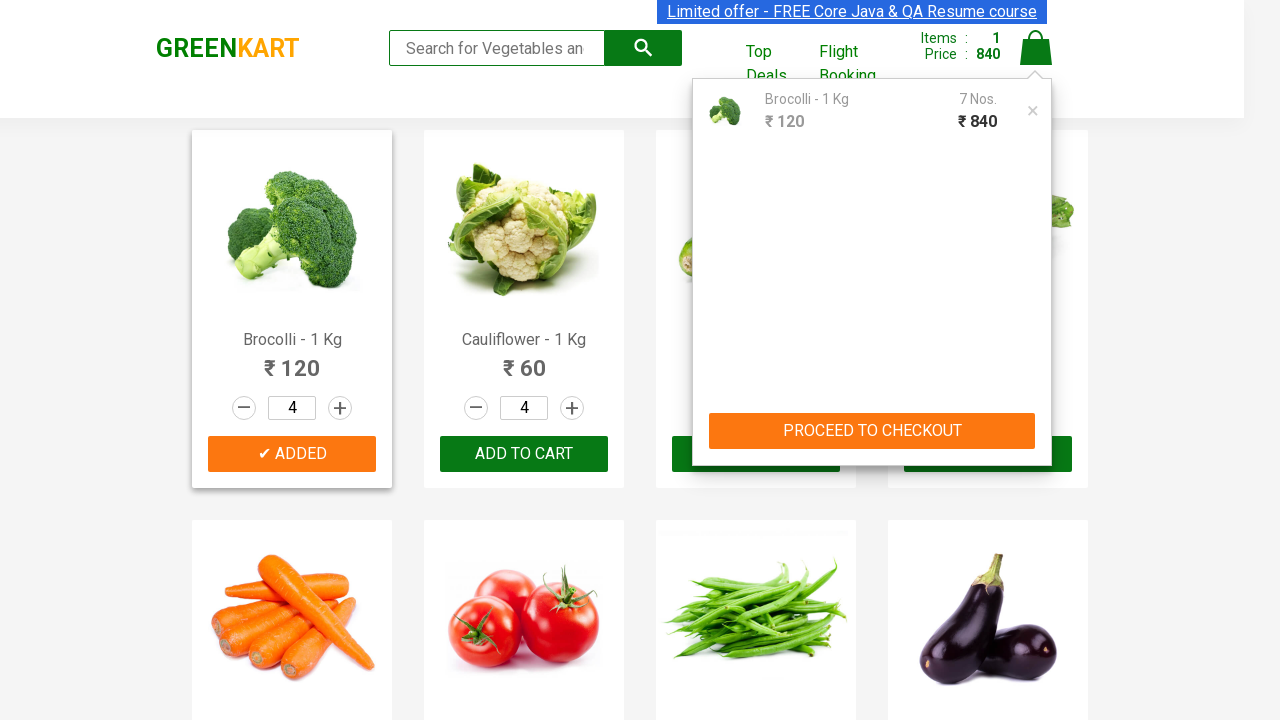

Cart preview opened and became visible
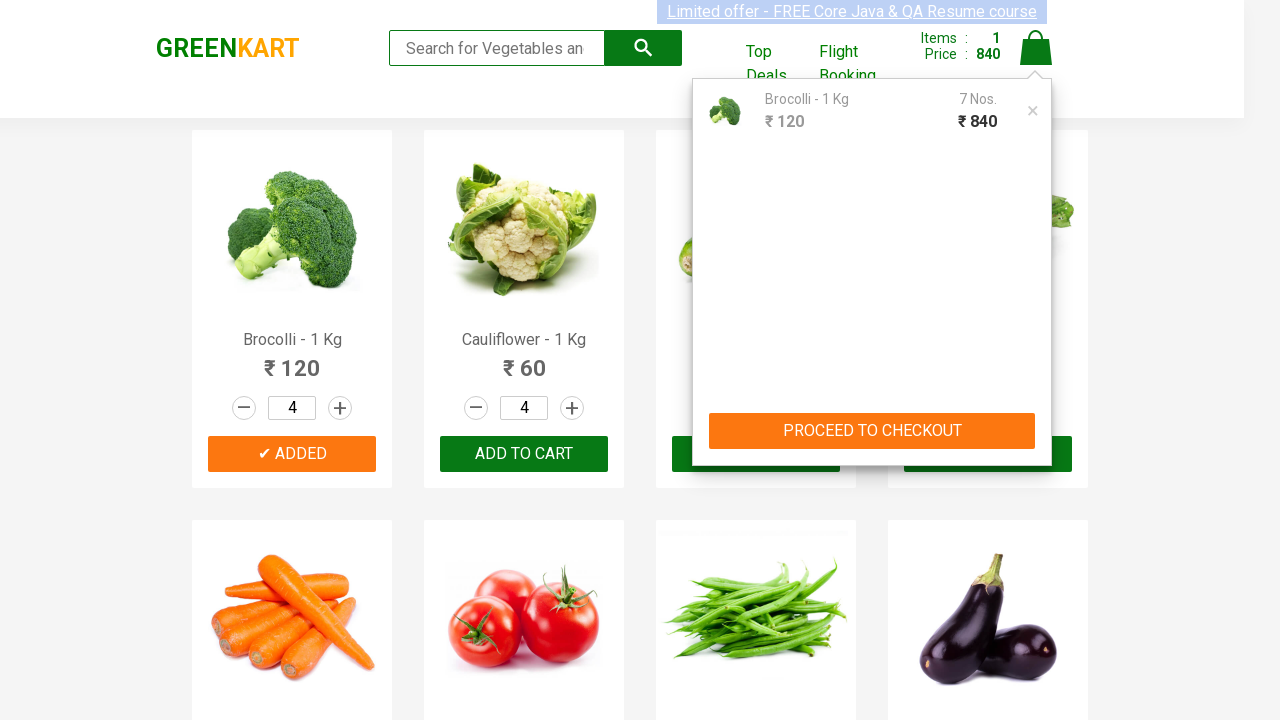

Verified cart items are present in cart preview
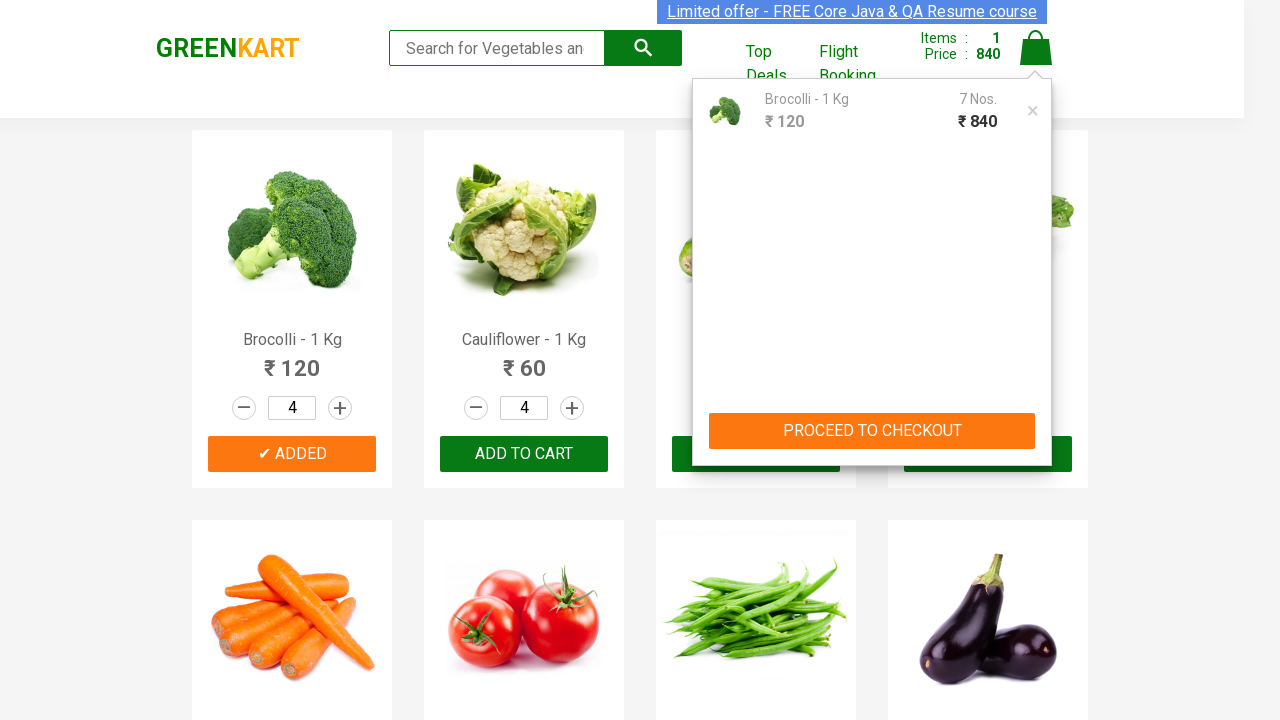

Clicked 'PROCEED TO CHECKOUT' button at (872, 431) on xpath=//button[text()='PROCEED TO CHECKOUT']
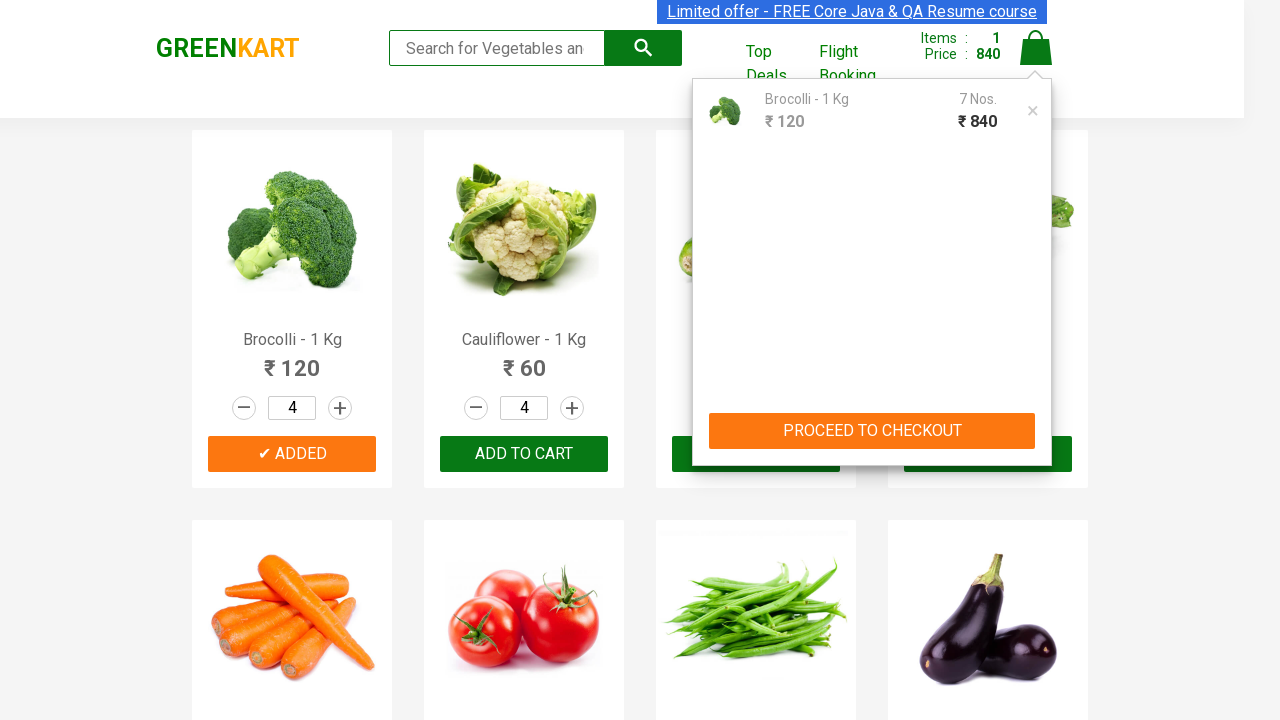

Checkout page loaded with 'Place Order' button visible
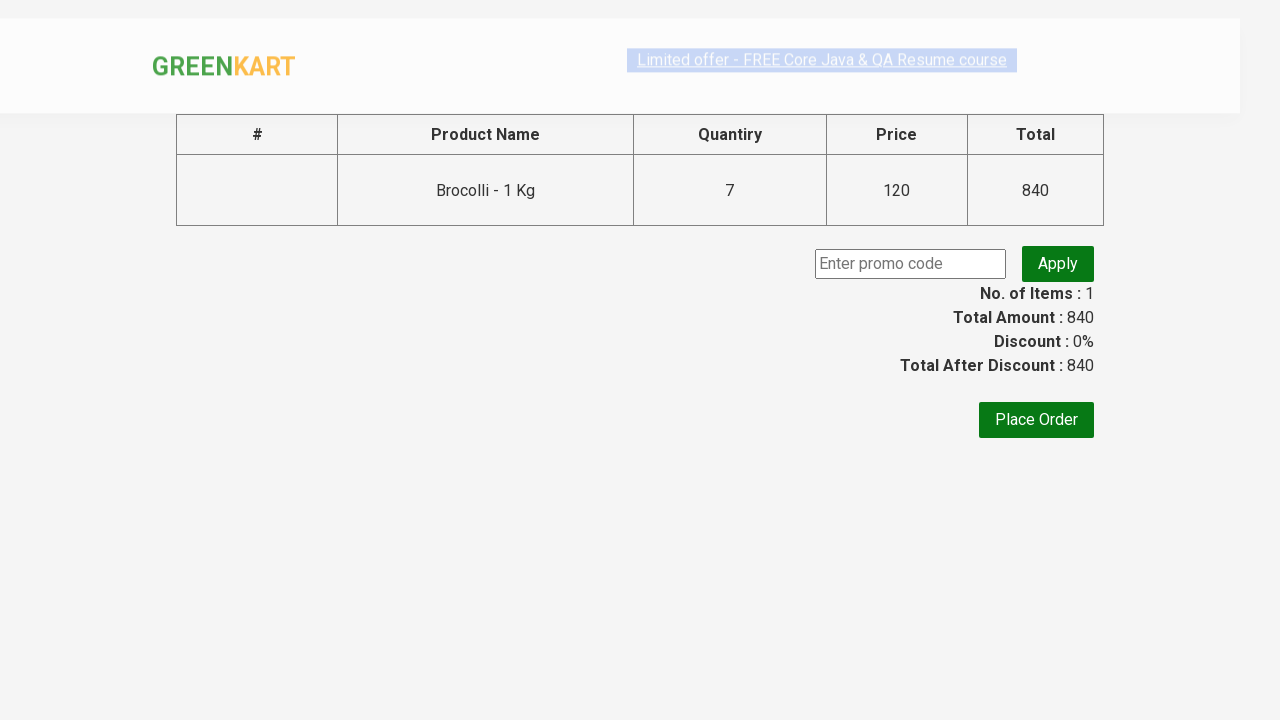

Verified URL is correct checkout page
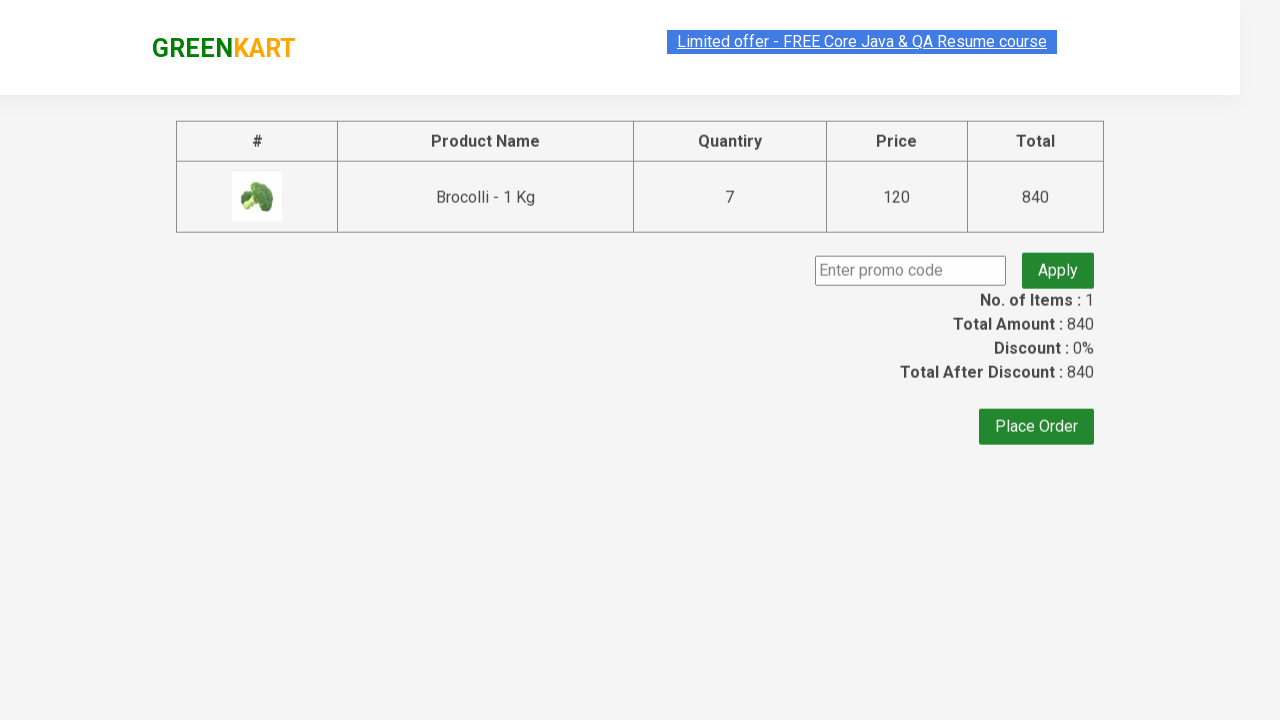

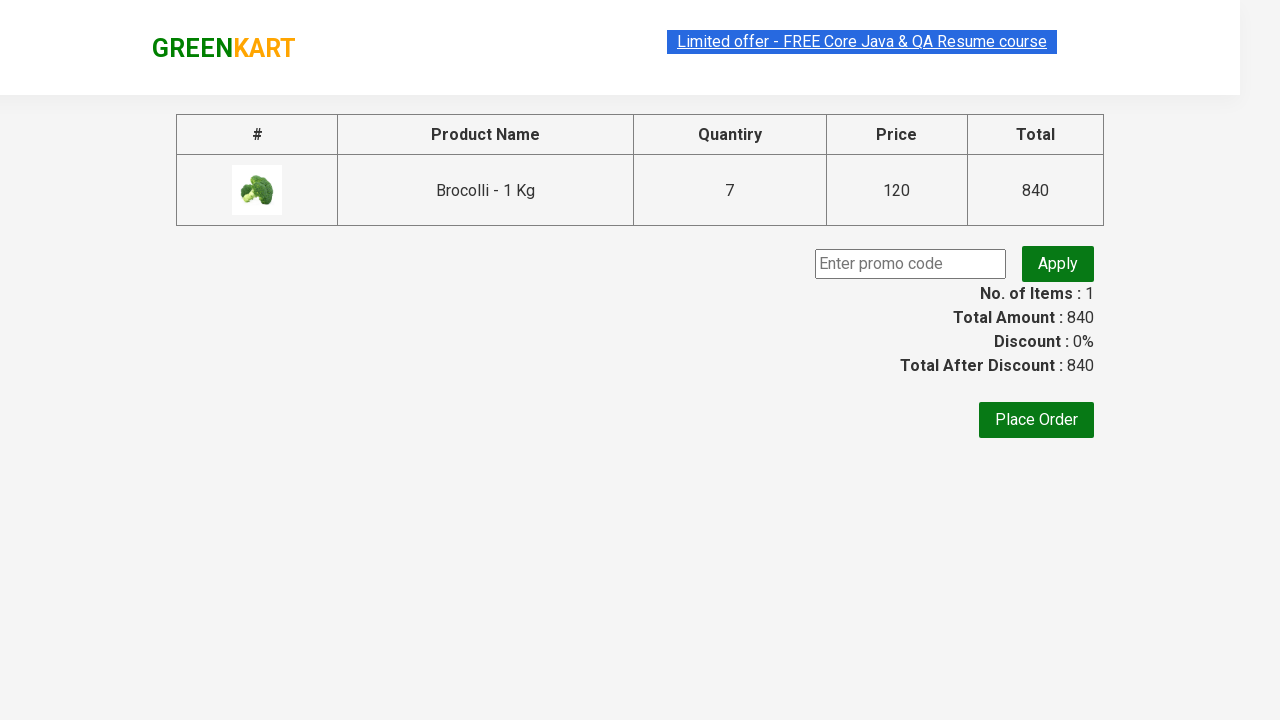